Navigates to GeeksforGeeks homepage and clicks on the Courses link

Starting URL: https://www.geeksforgeeks.org/

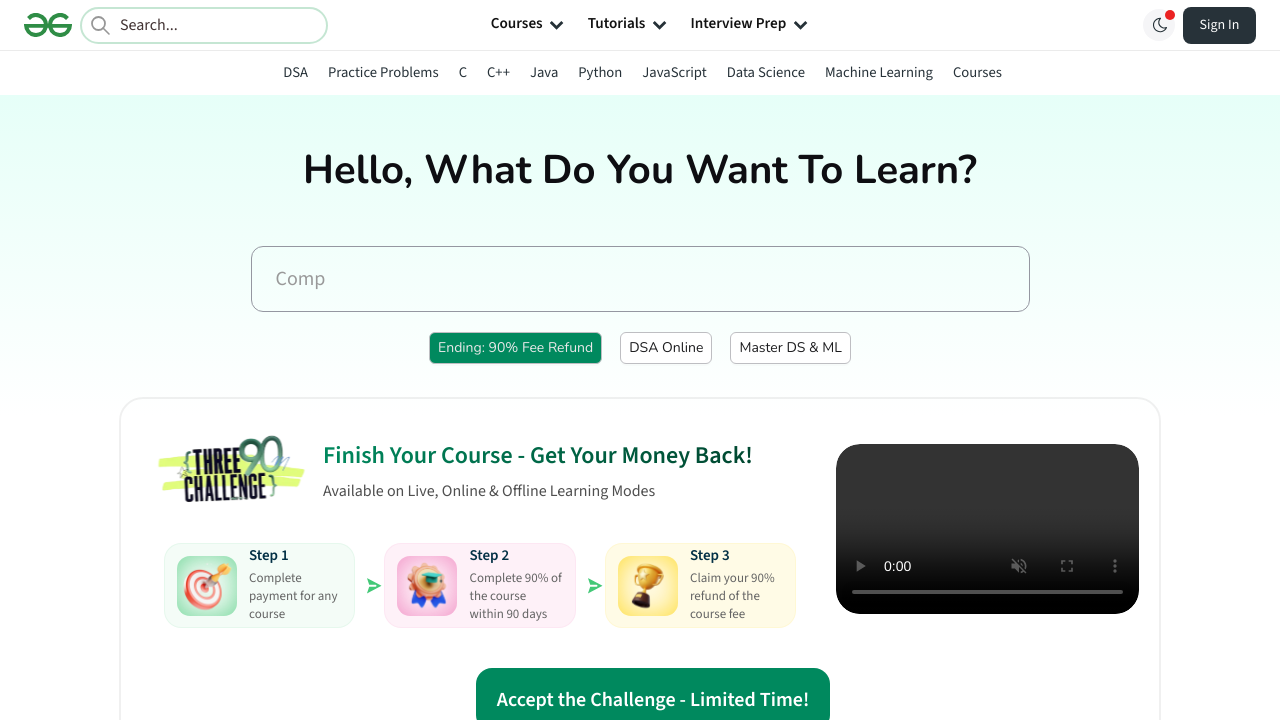

Navigated to GeeksforGeeks homepage
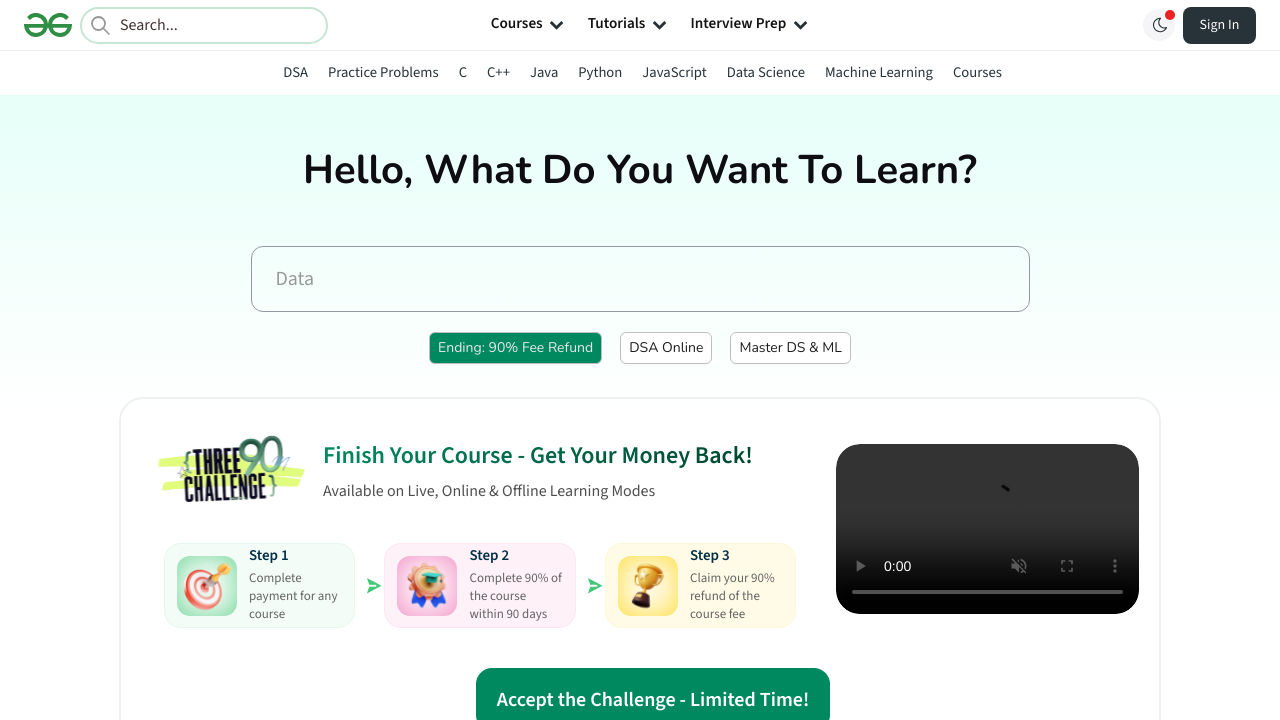

Clicked on the Courses link at (517, 25) on text=Courses
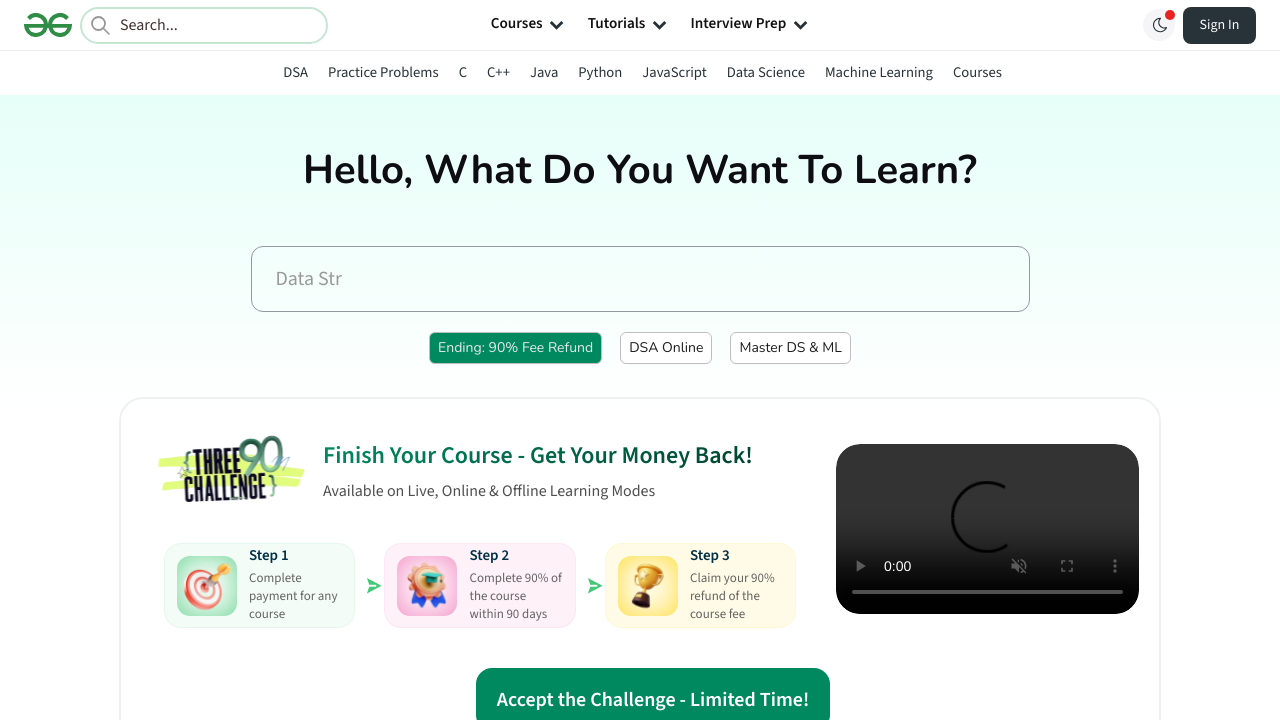

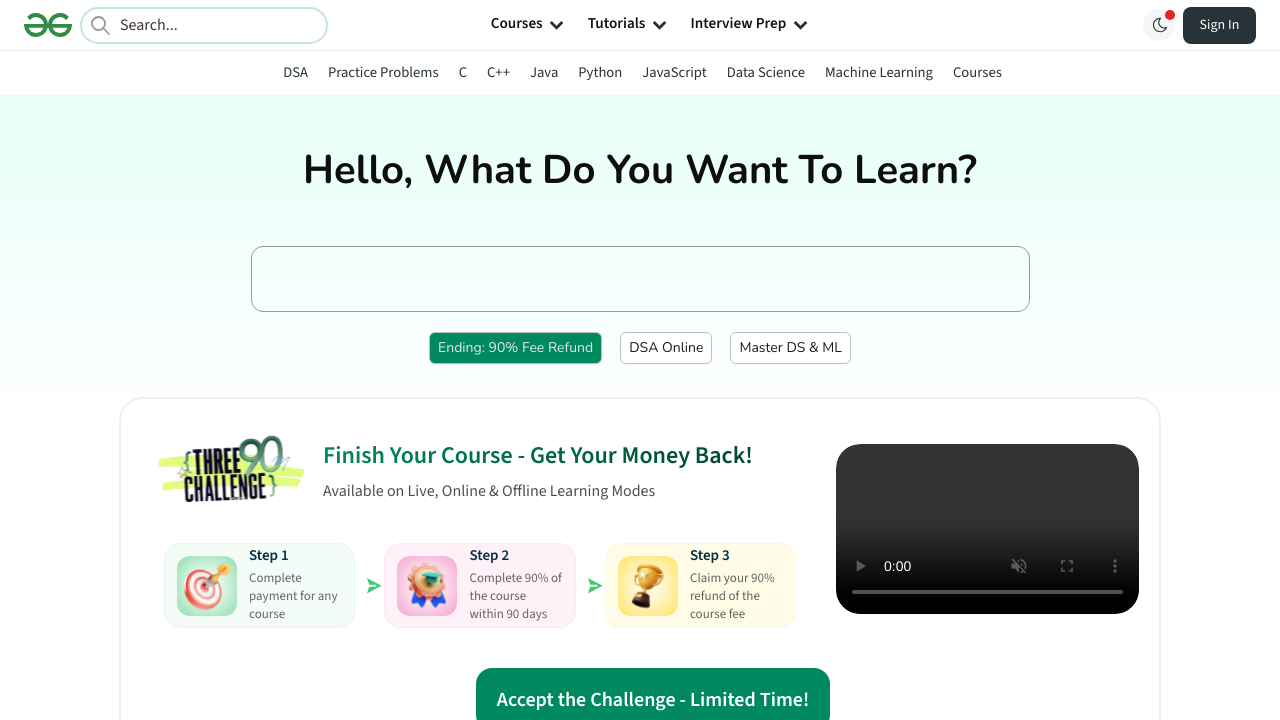